Tests a registration form by skipping sign-in, filling out personal information fields including name, gender, skills, birth year, languages, and address

Starting URL: http://demo.automationtesting.in/Index.html

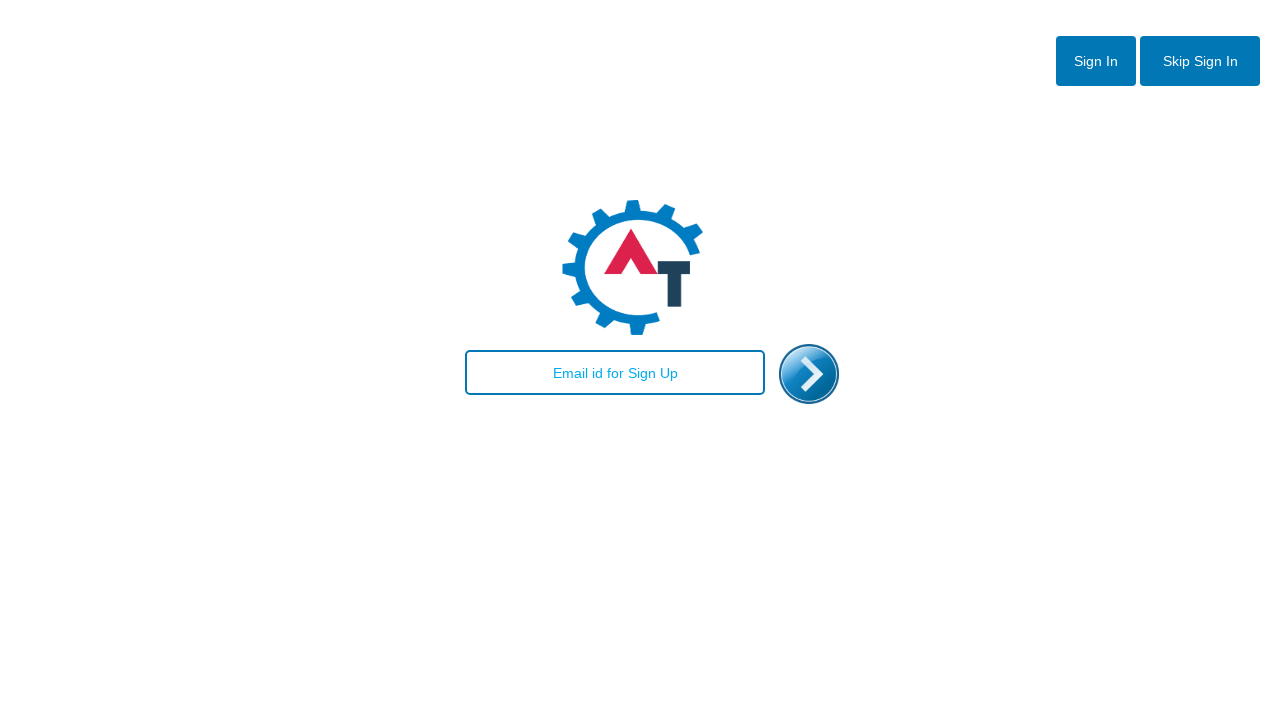

Clicked skip sign in button at (1200, 61) on #btn2
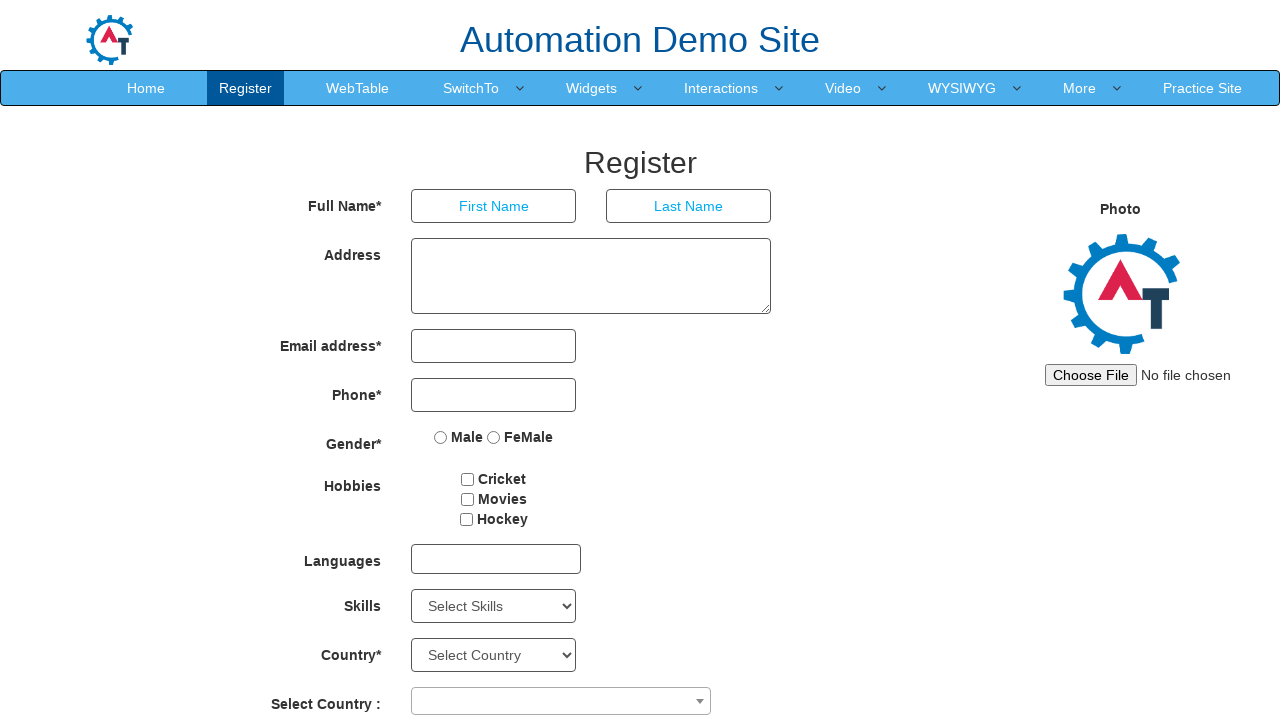

Filled first name field with 'Petru' on input[placeholder='First Name']
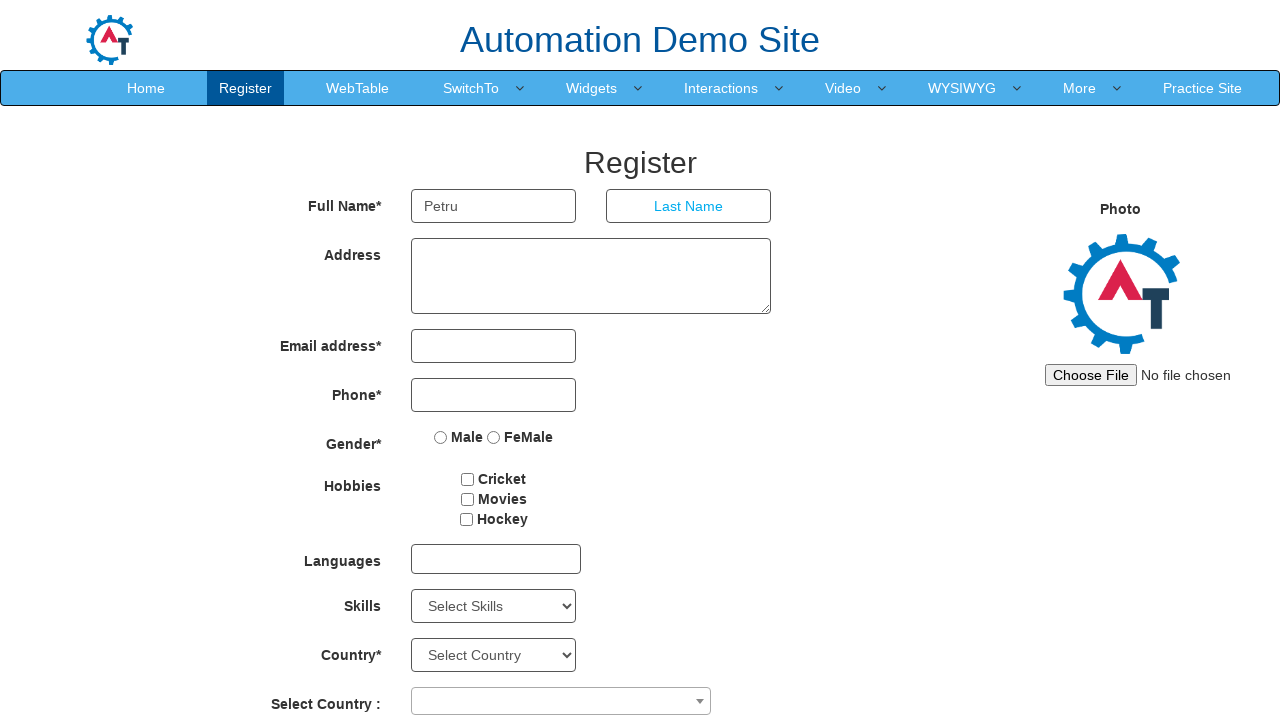

Selected FeMale gender option at (494, 437) on input[value='FeMale']
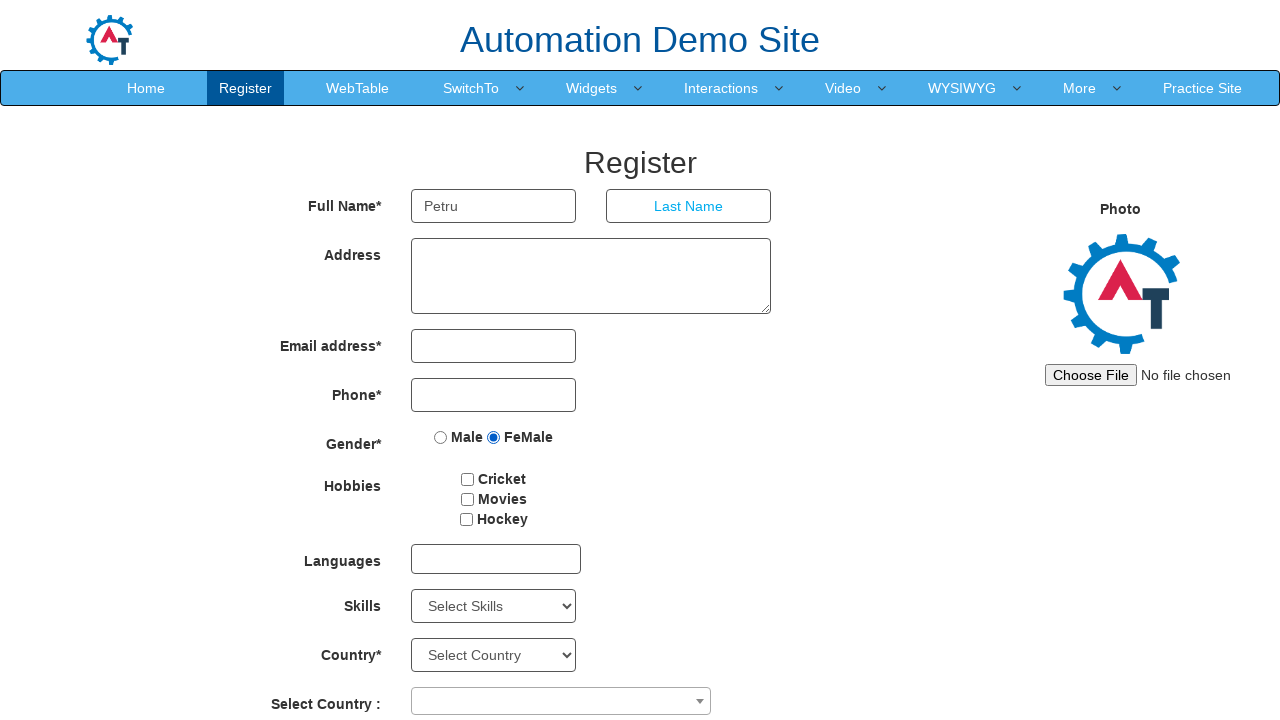

Selected Android from skills dropdown on #Skills
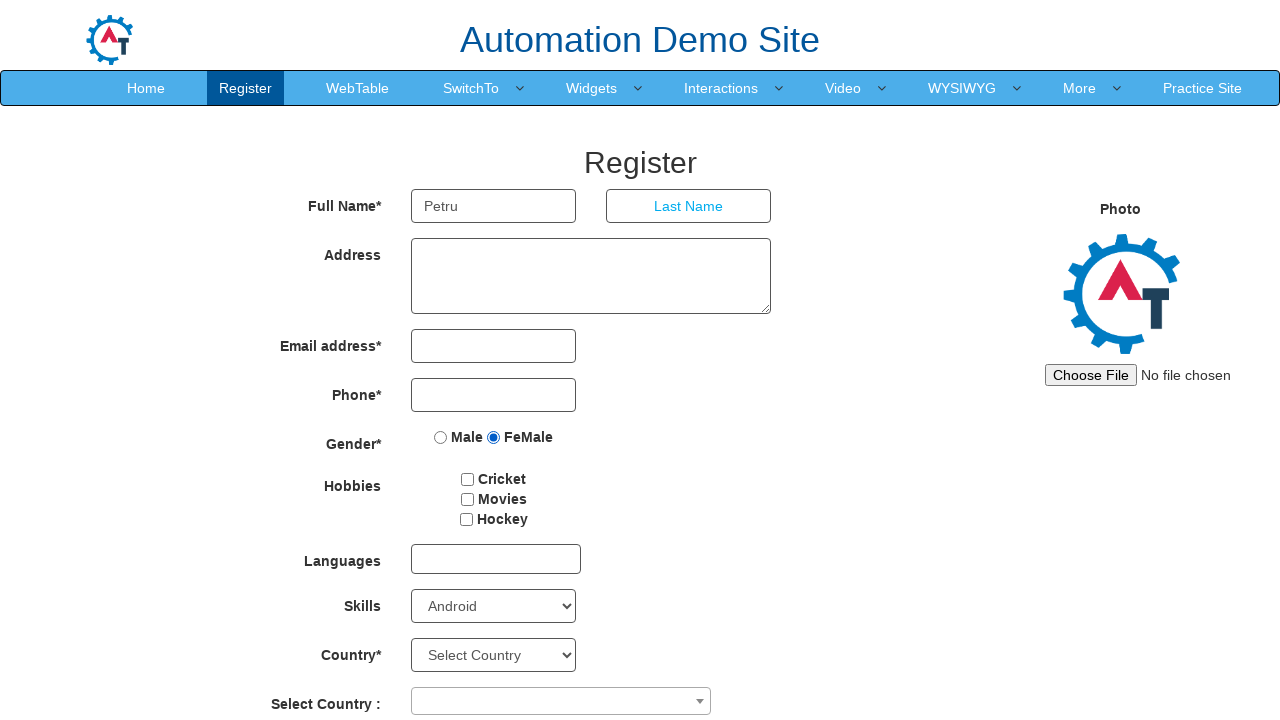

Selected birth year 1970 from year dropdown on #yearbox
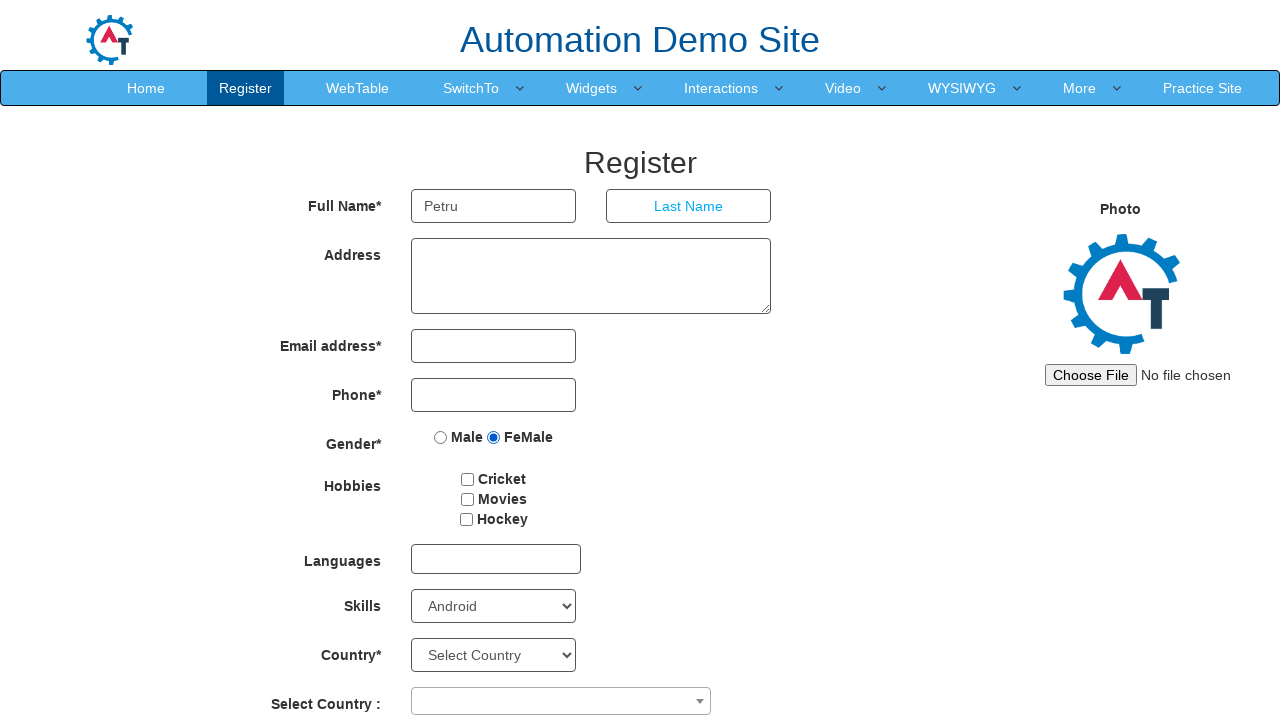

Opened language dropdown at (496, 559) on #msdd
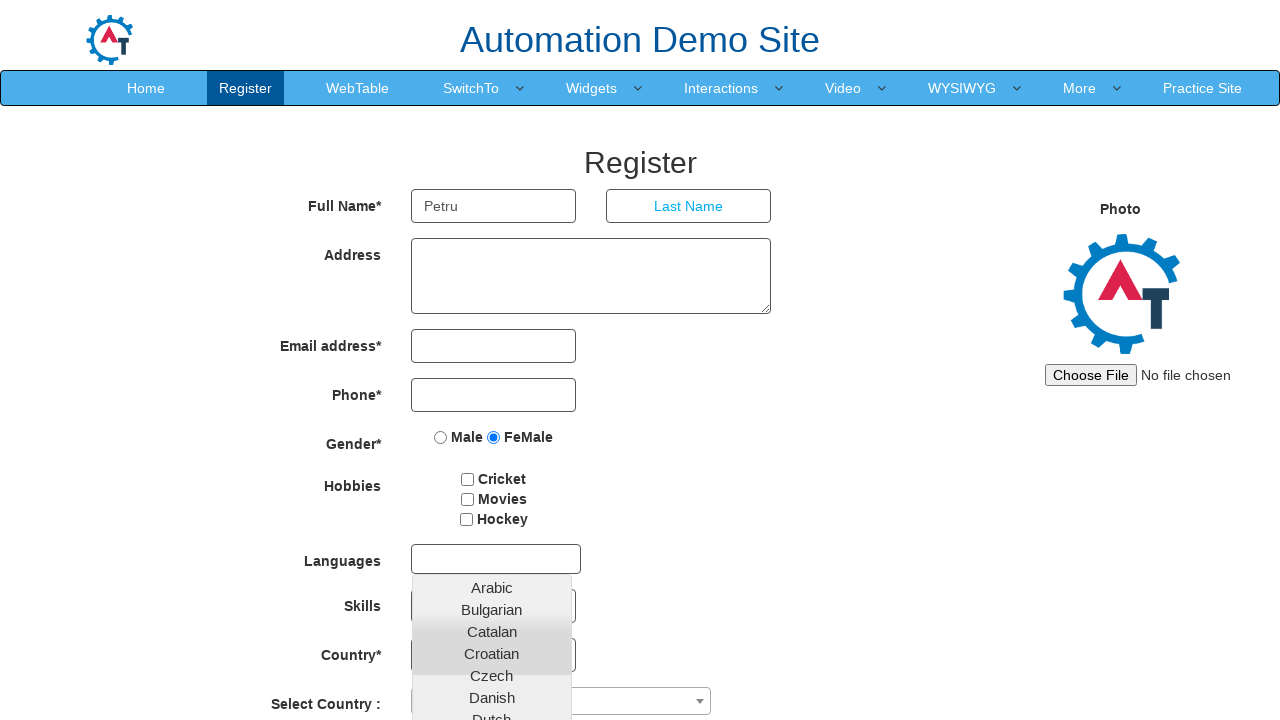

Selected Bulgarian from language list at (492, 609) on xpath=//li[@class='ng-scope']/a[text()='Bulgarian']
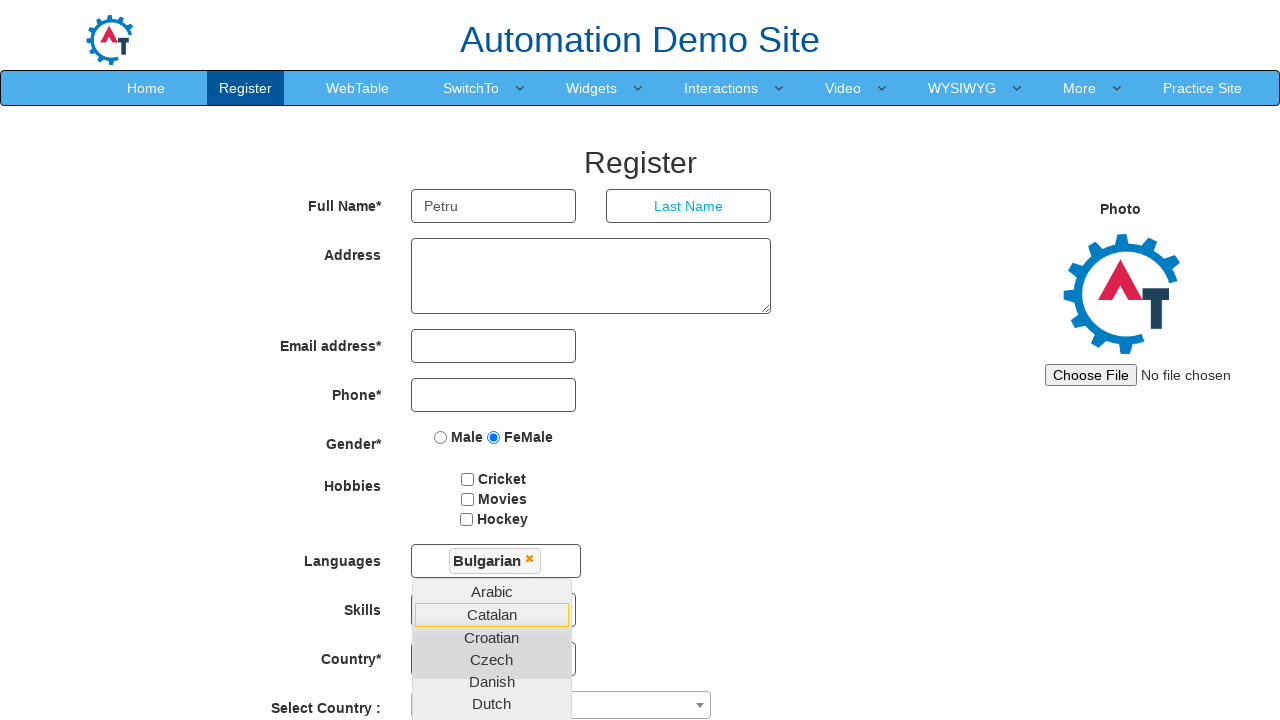

Filled address field with 'Cluj nr 22' on textarea[ng-model='Adress']
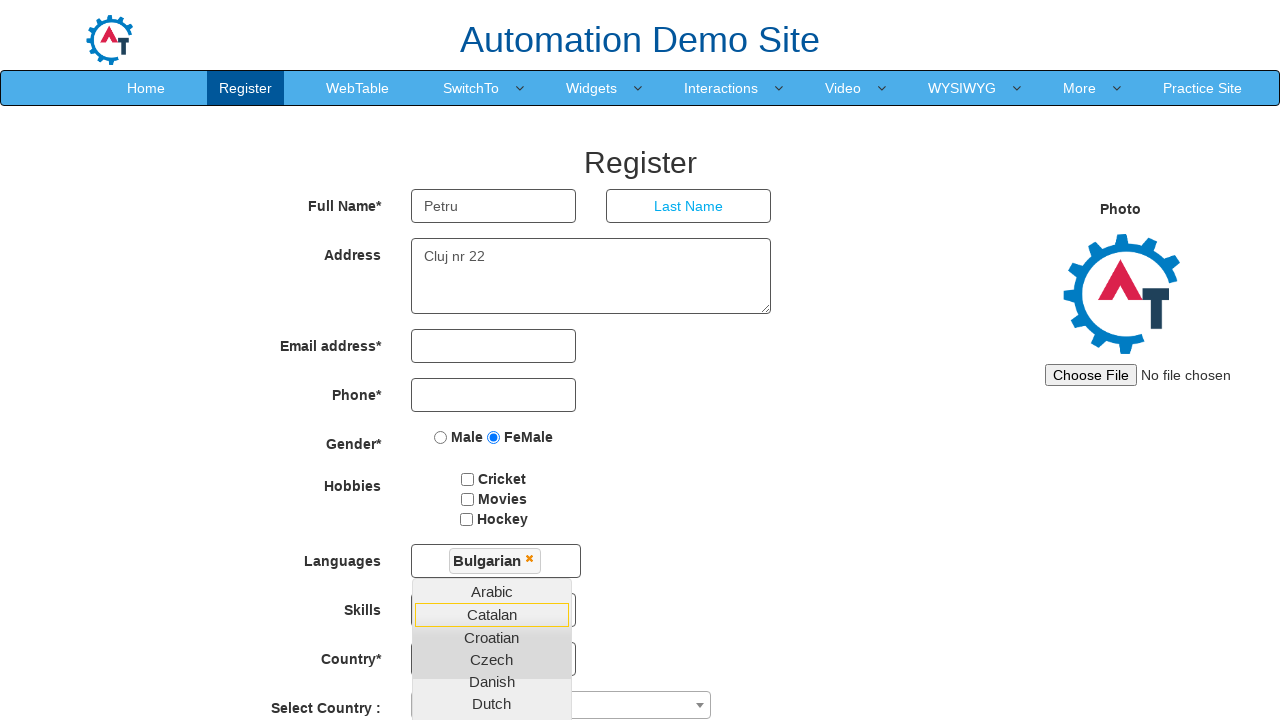

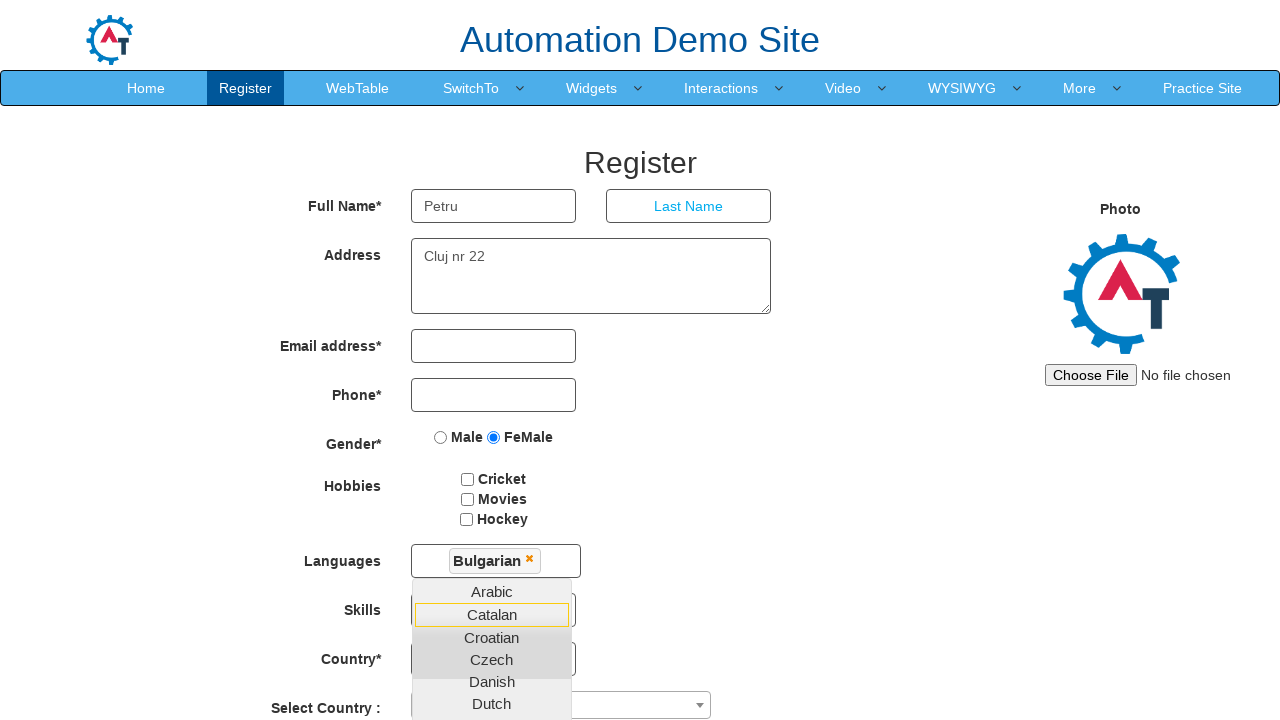